Navigates to Flipkart homepage and waits for the page to load

Starting URL: https://www.flipkart.com/

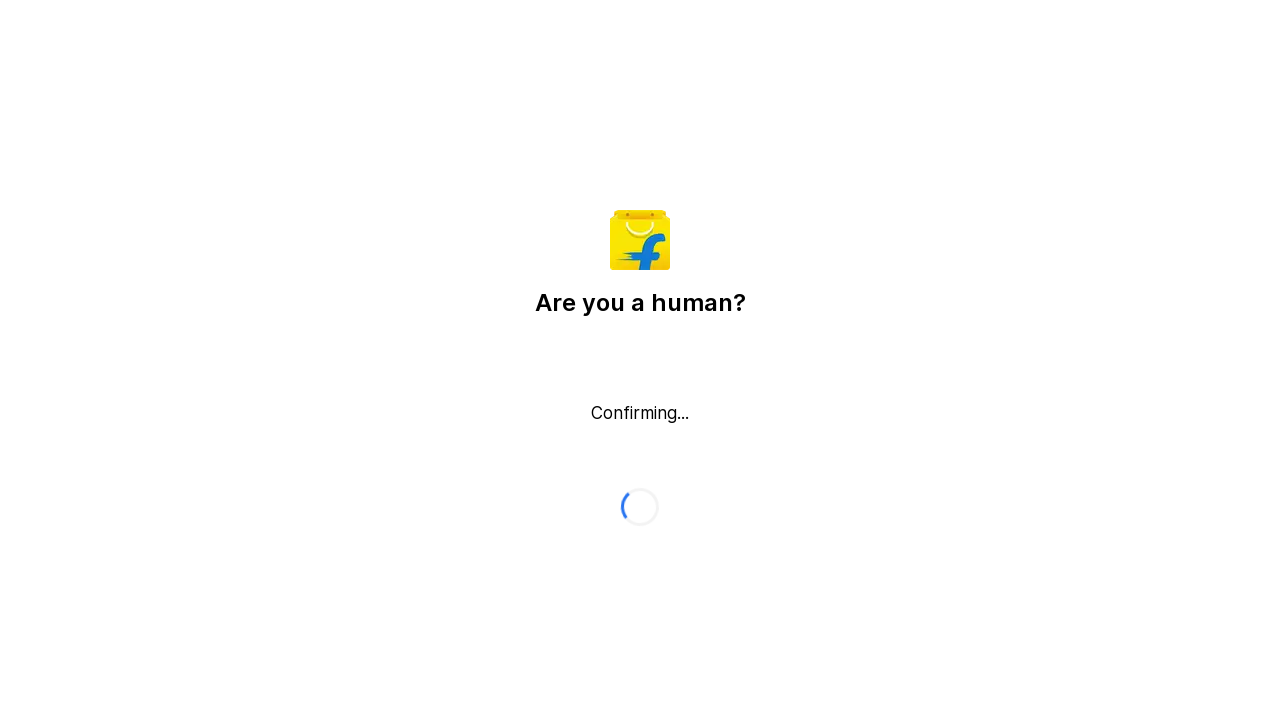

Navigated to Flipkart homepage
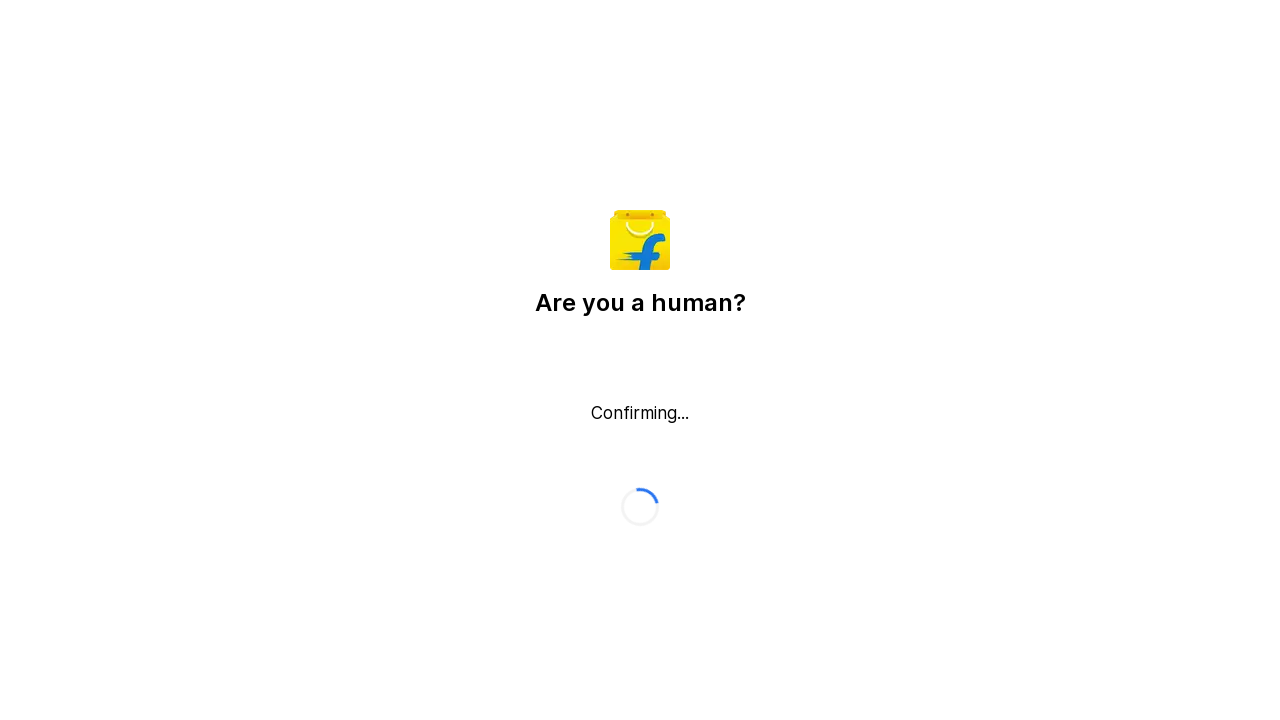

Page fully loaded and network idle
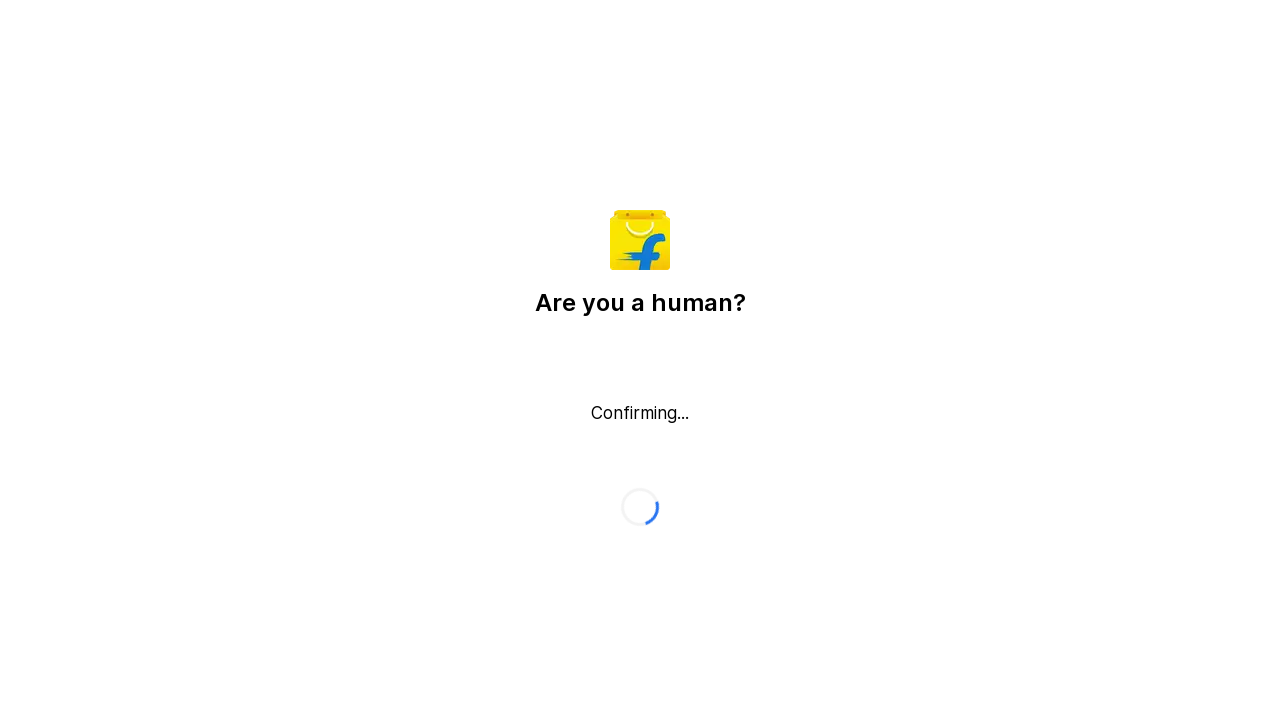

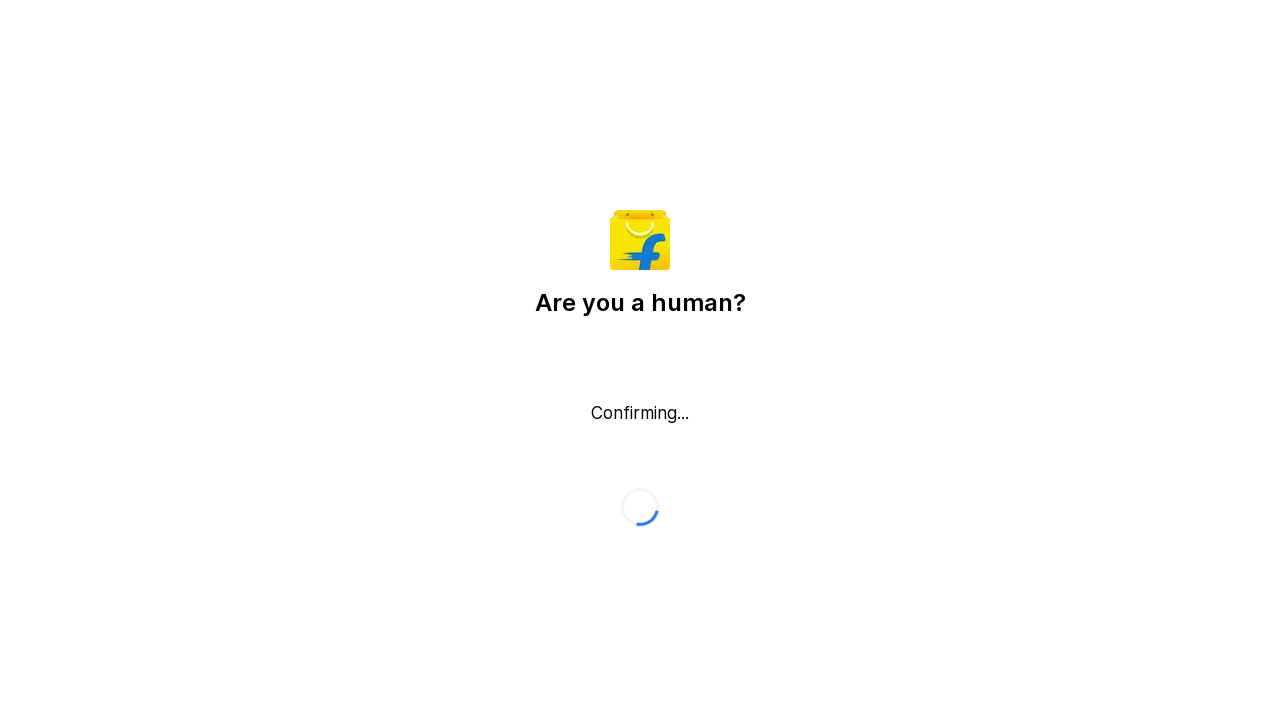